Searches for perfumes on Ajio website and interacts with product images in search results

Starting URL: https://www.ajio.com

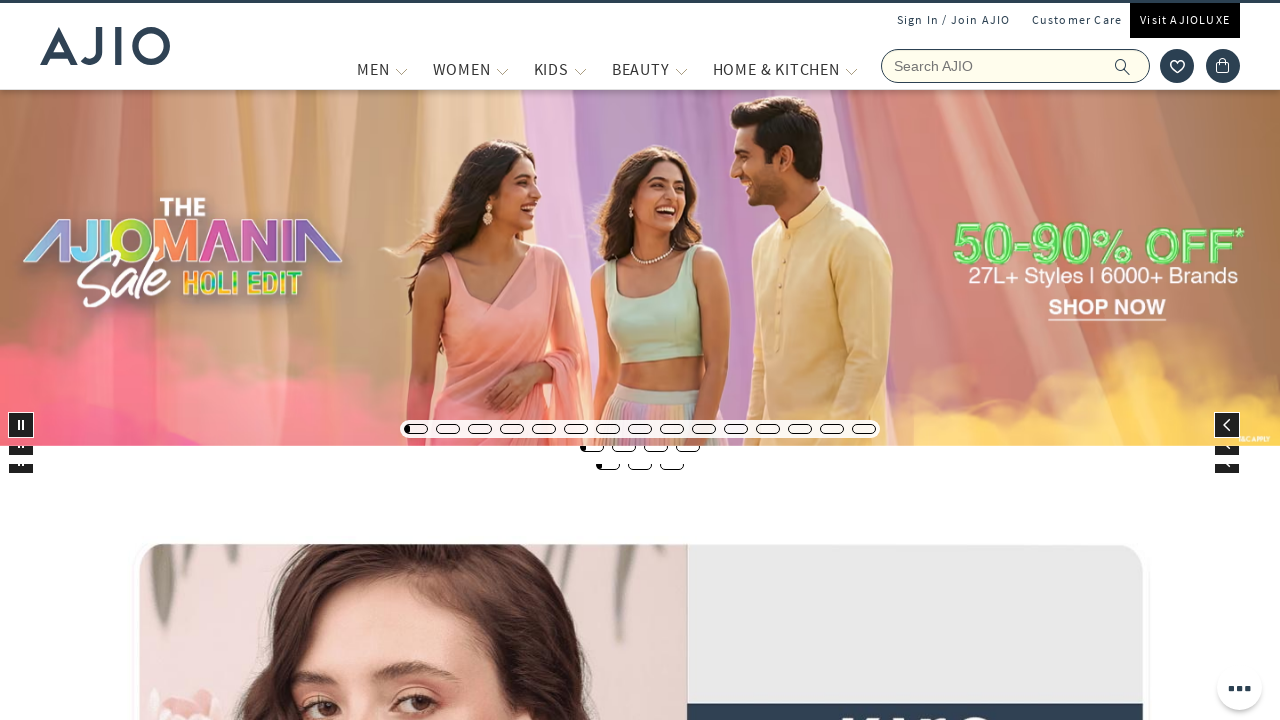

Filled search field with 'perfumes' on input[name='searchVal']
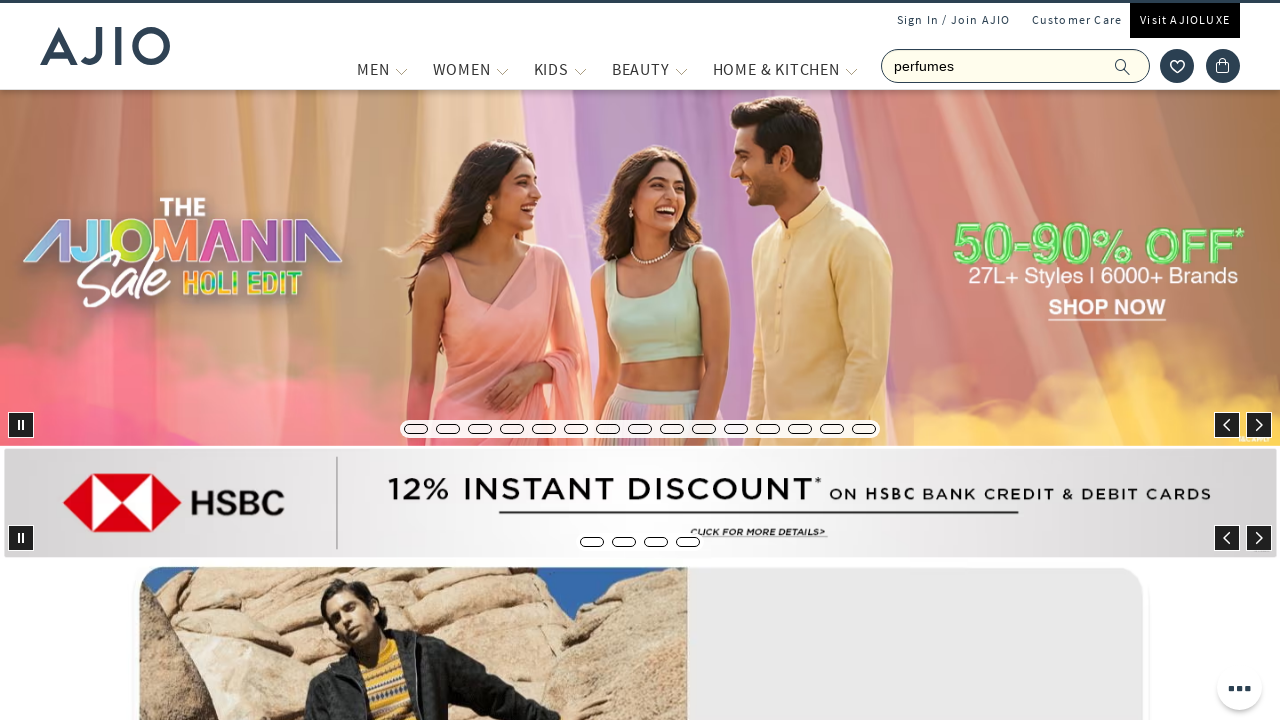

Clicked search button to find perfumes at (1123, 66) on .ic-search
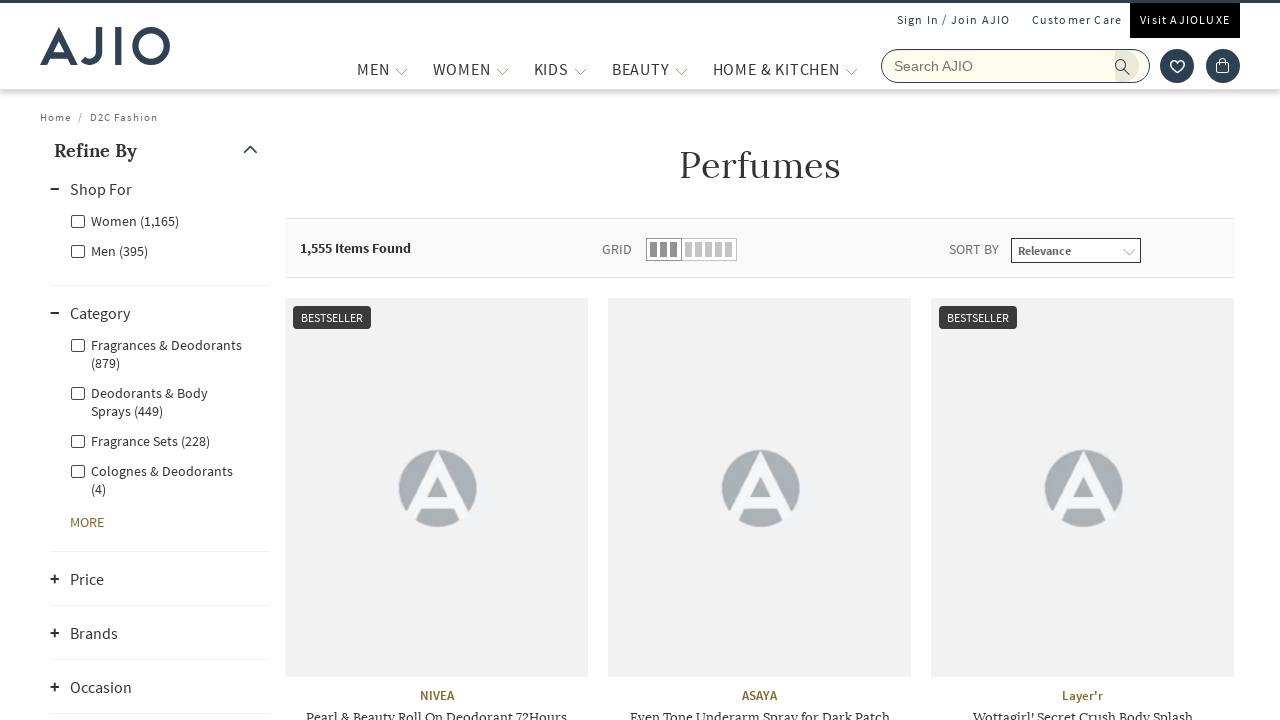

Perfume search results loaded with product images
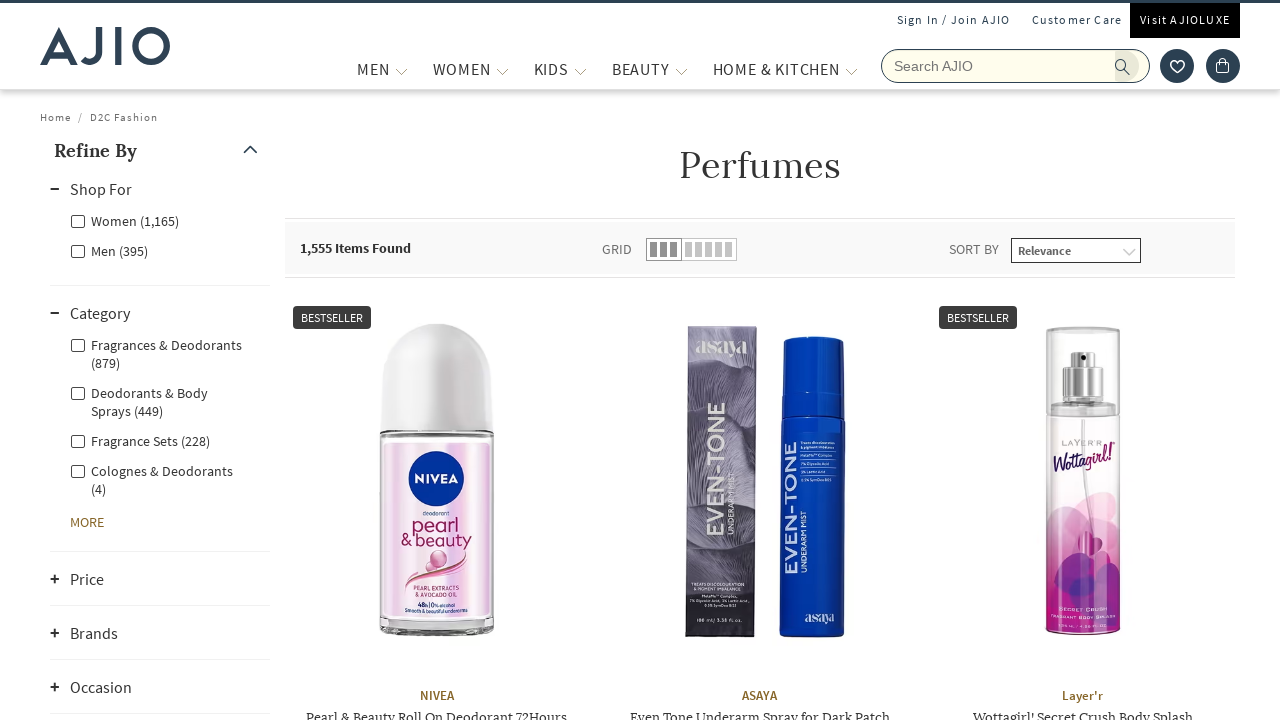

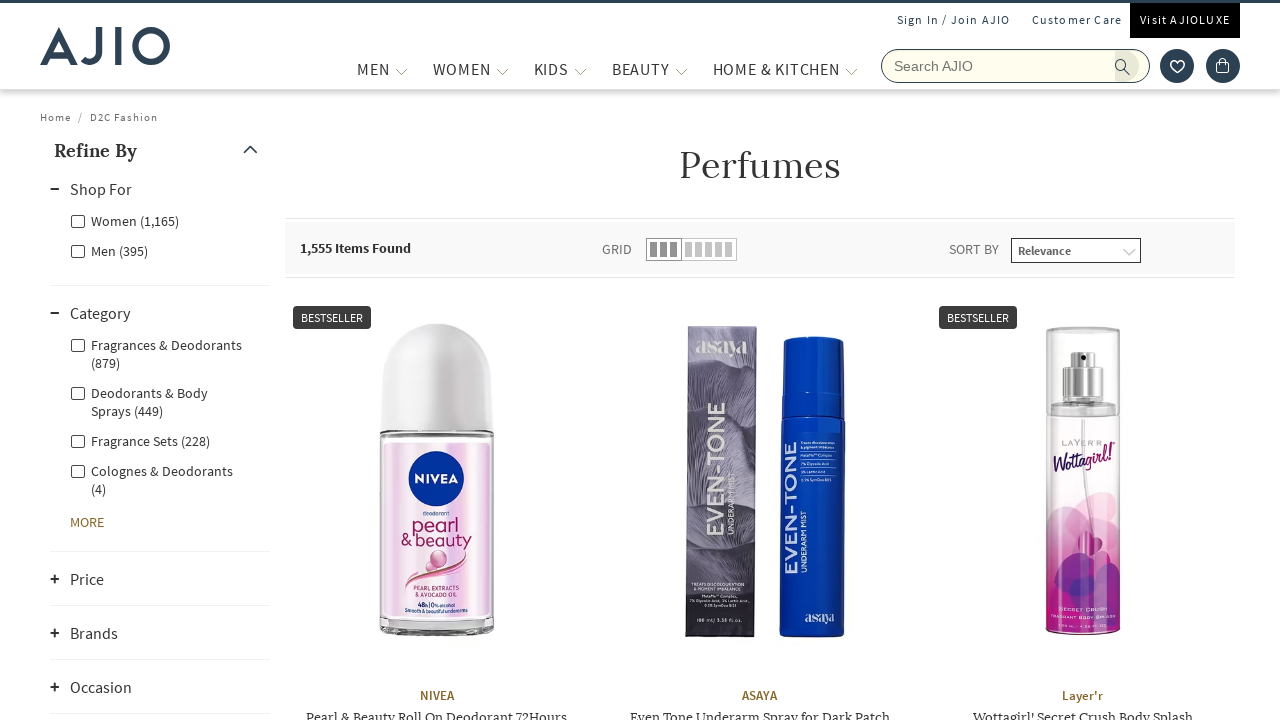